Tests UI element state verification on a demo form page by checking if elements are displayed, enabled, and testing checkbox selection state before and after clicking.

Starting URL: https://demo.applitools.com/

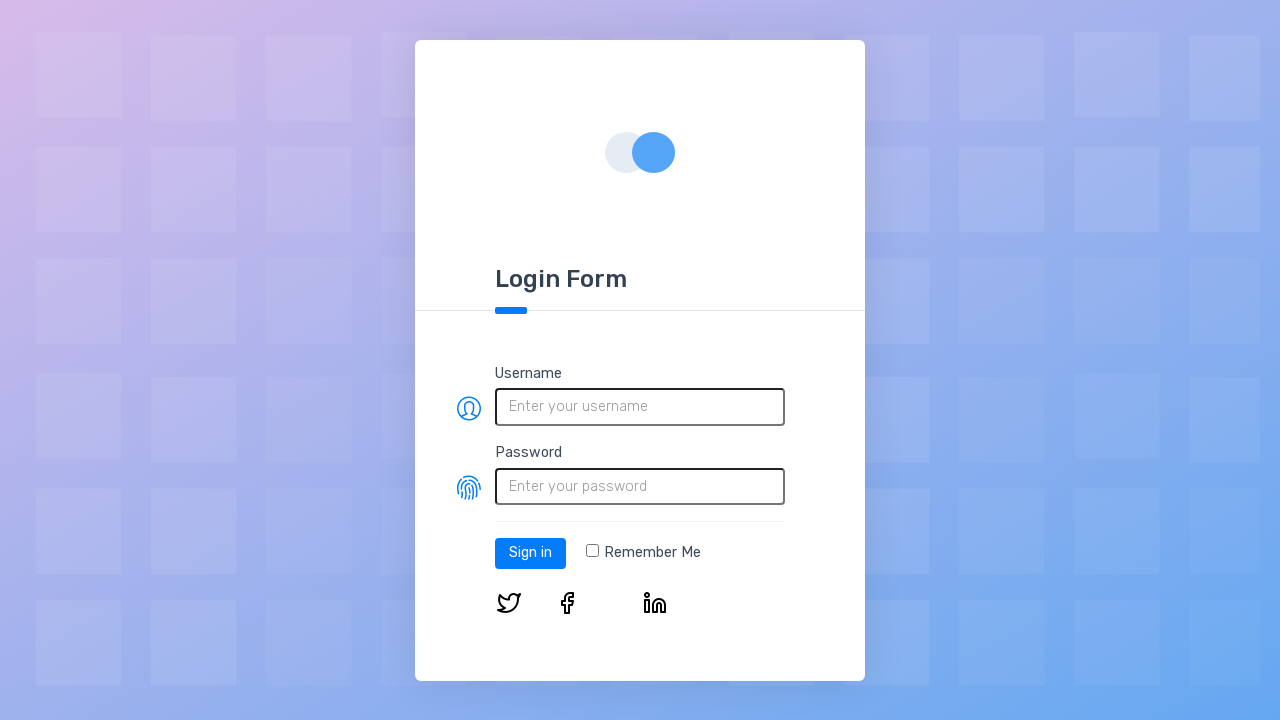

Waited for page to load (domcontentloaded)
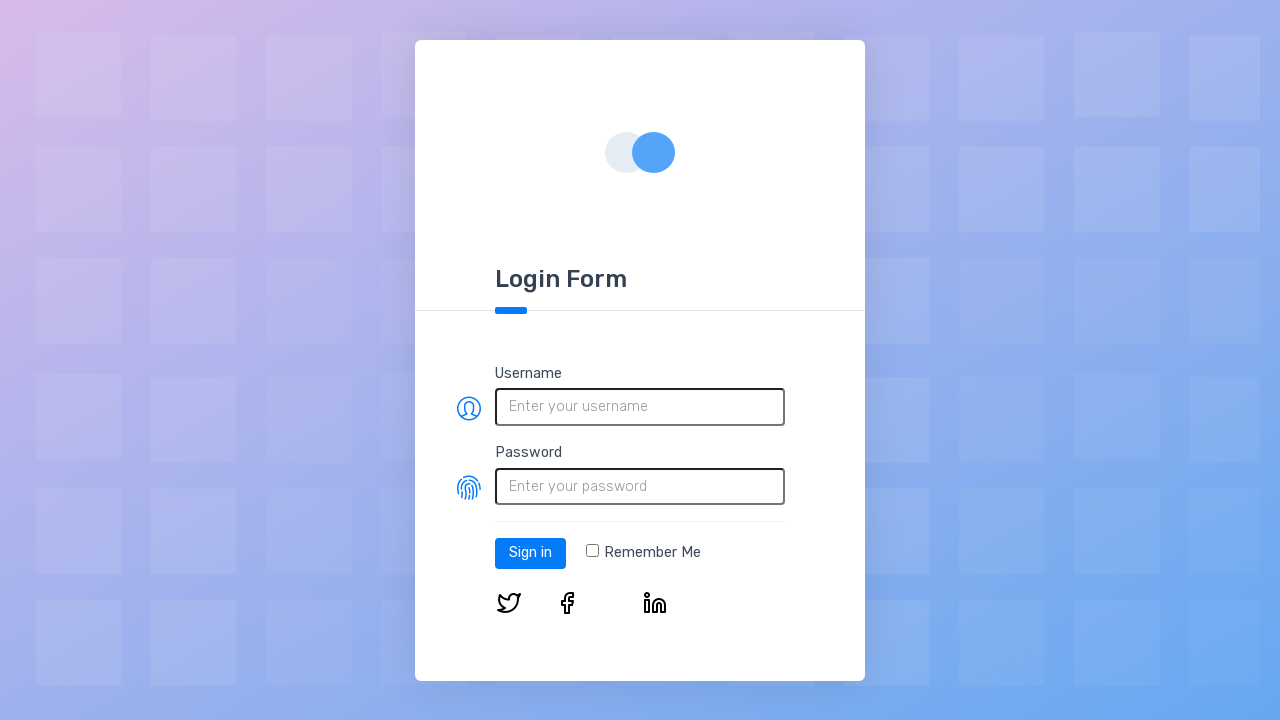

Located username field element
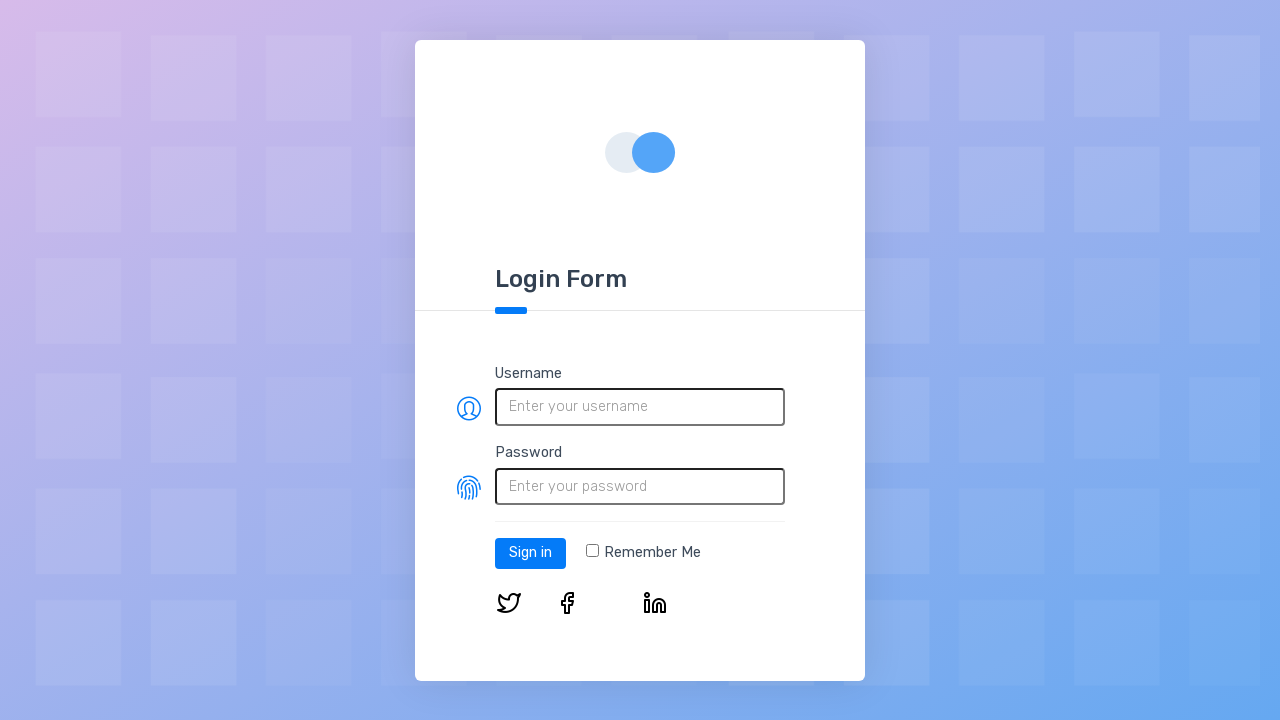

Verified username field is visible
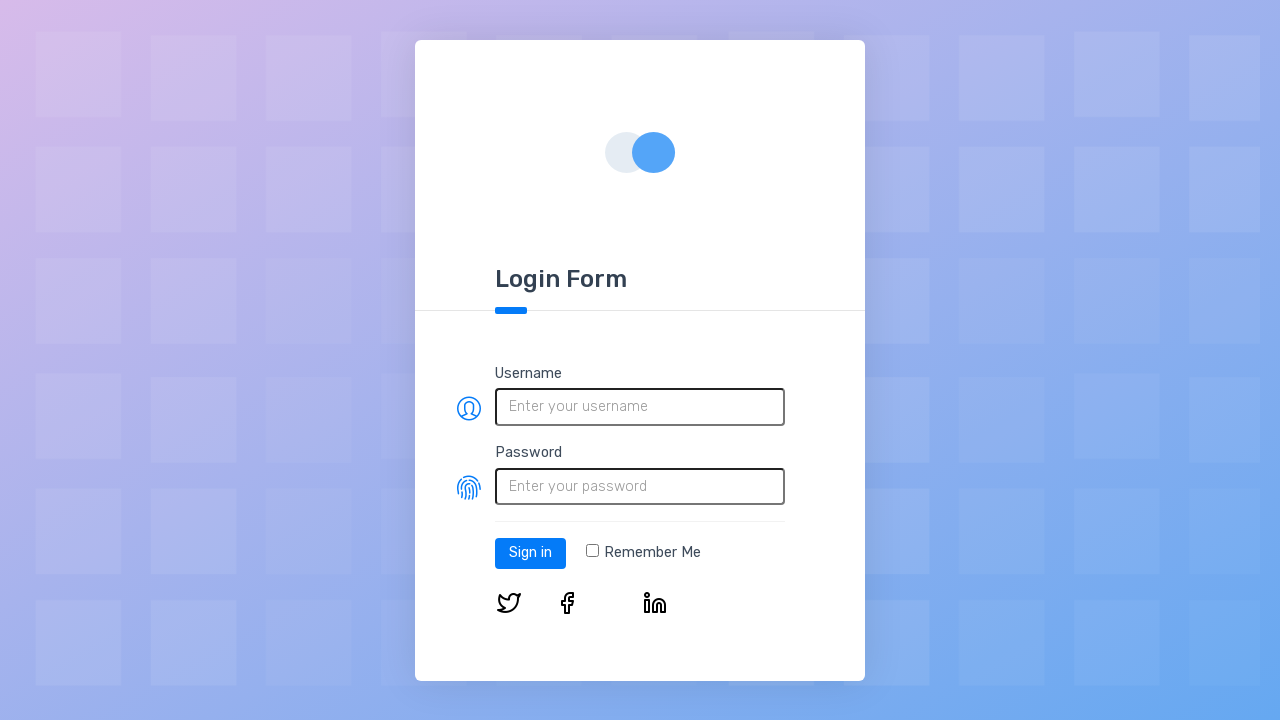

Verified username field is enabled
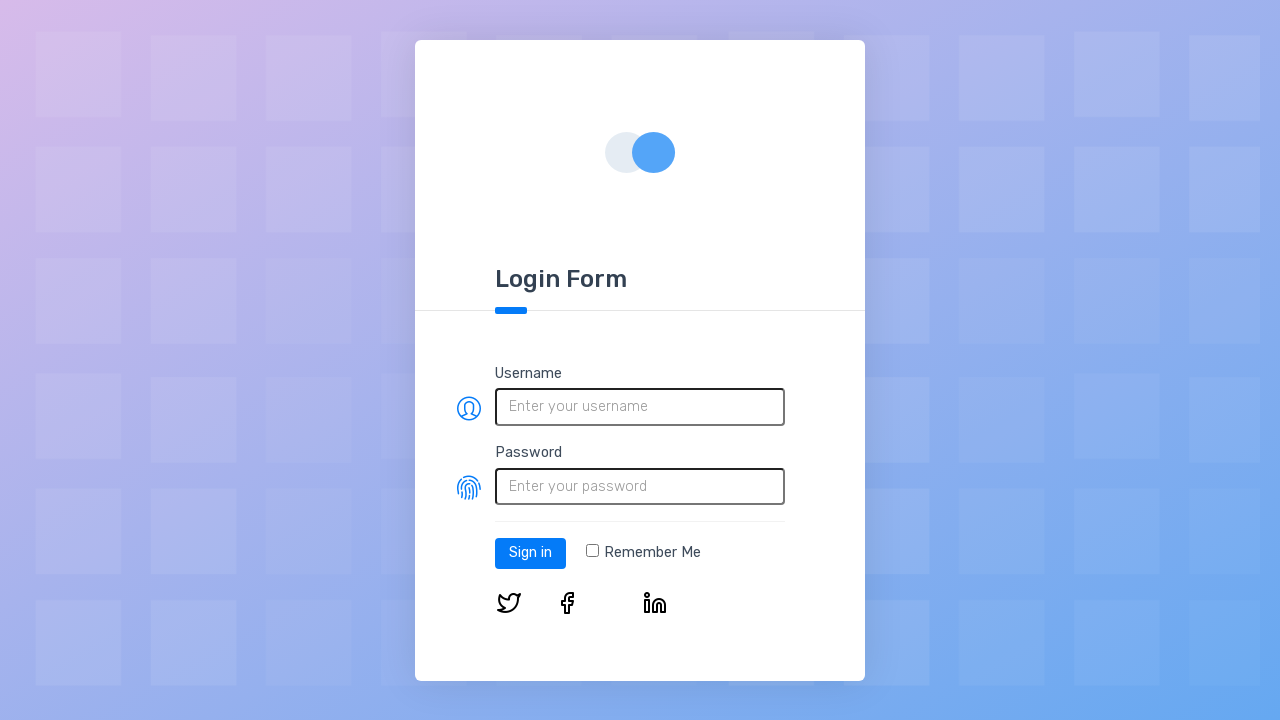

Located checkbox element
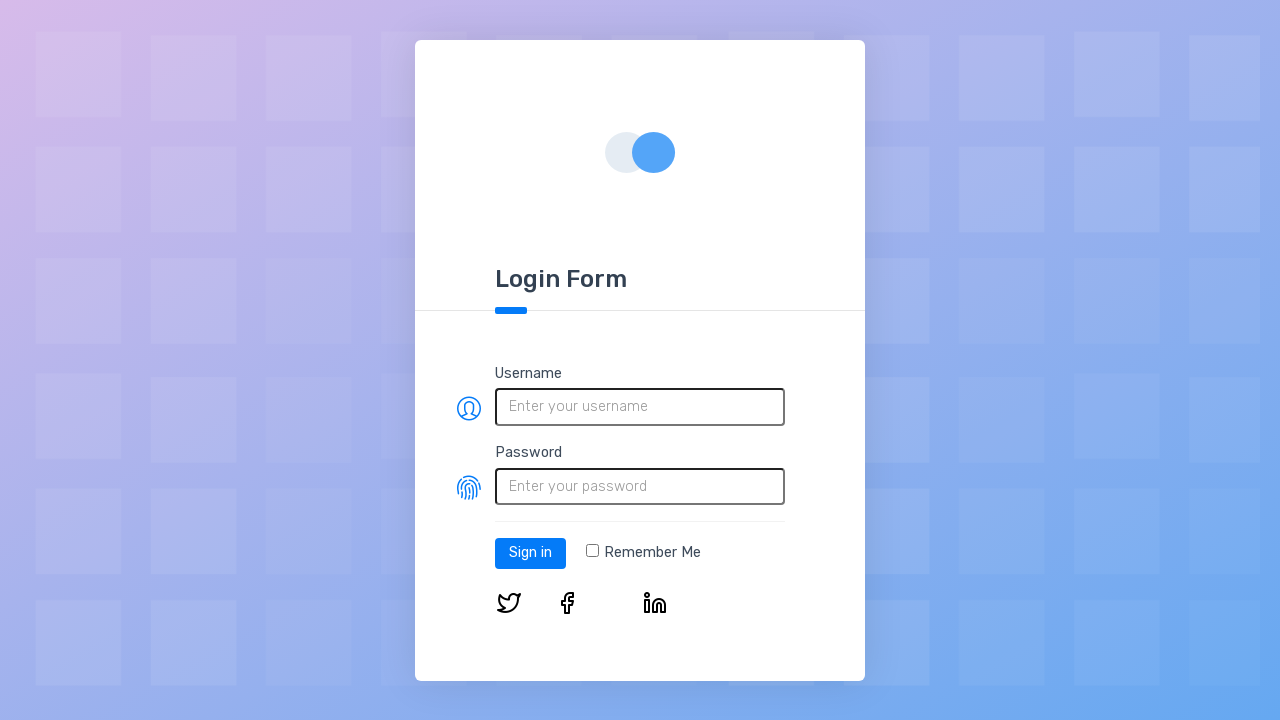

Verified checkbox is not selected initially
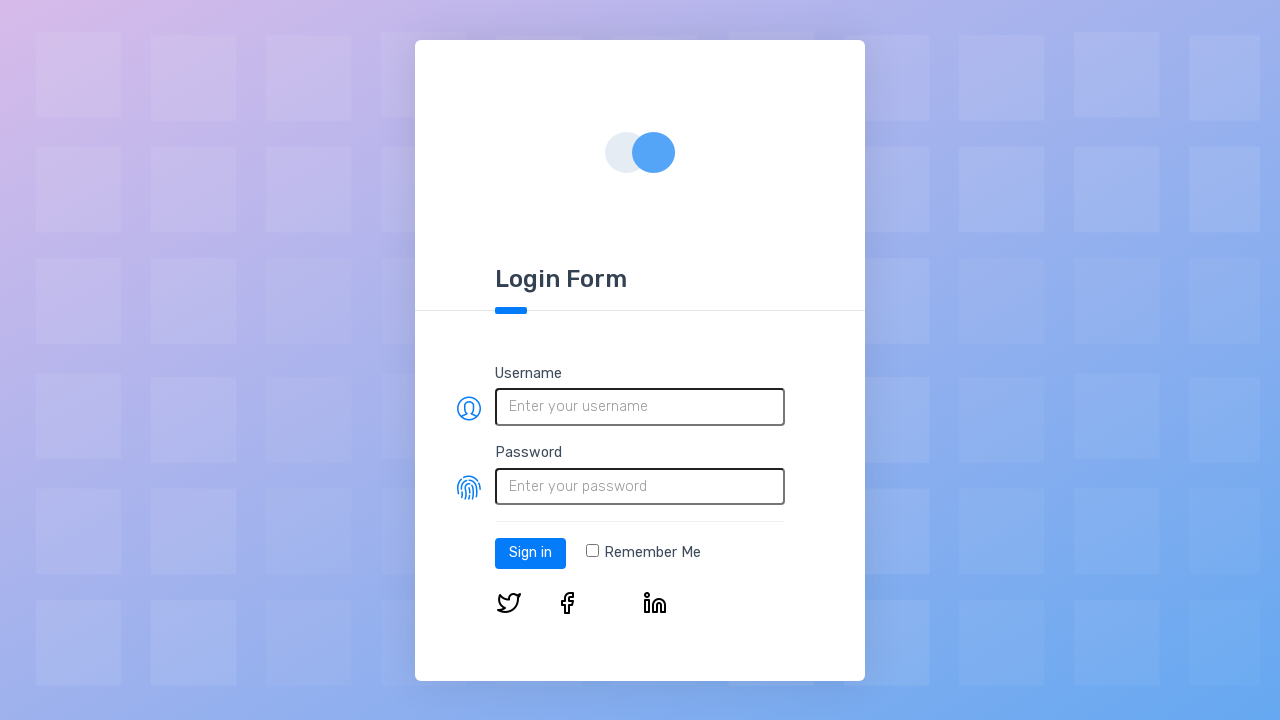

Clicked checkbox to select it at (592, 551) on input[type='checkbox']
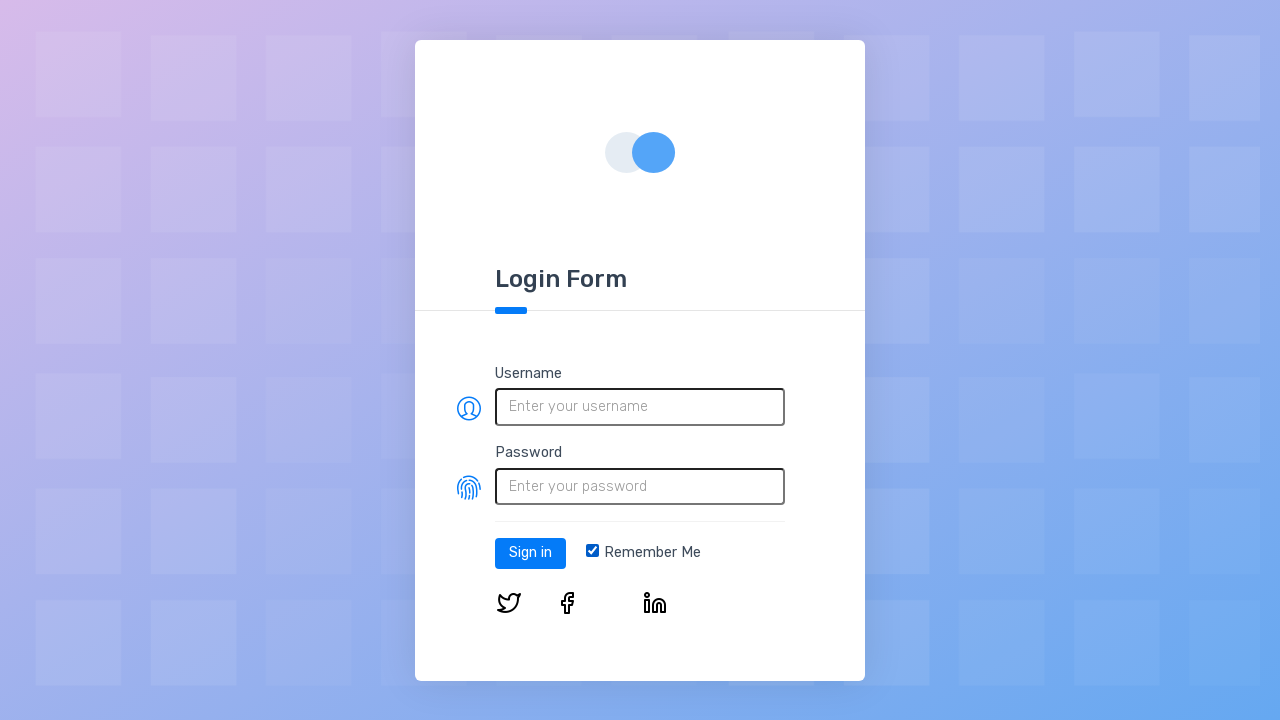

Verified checkbox is selected after click
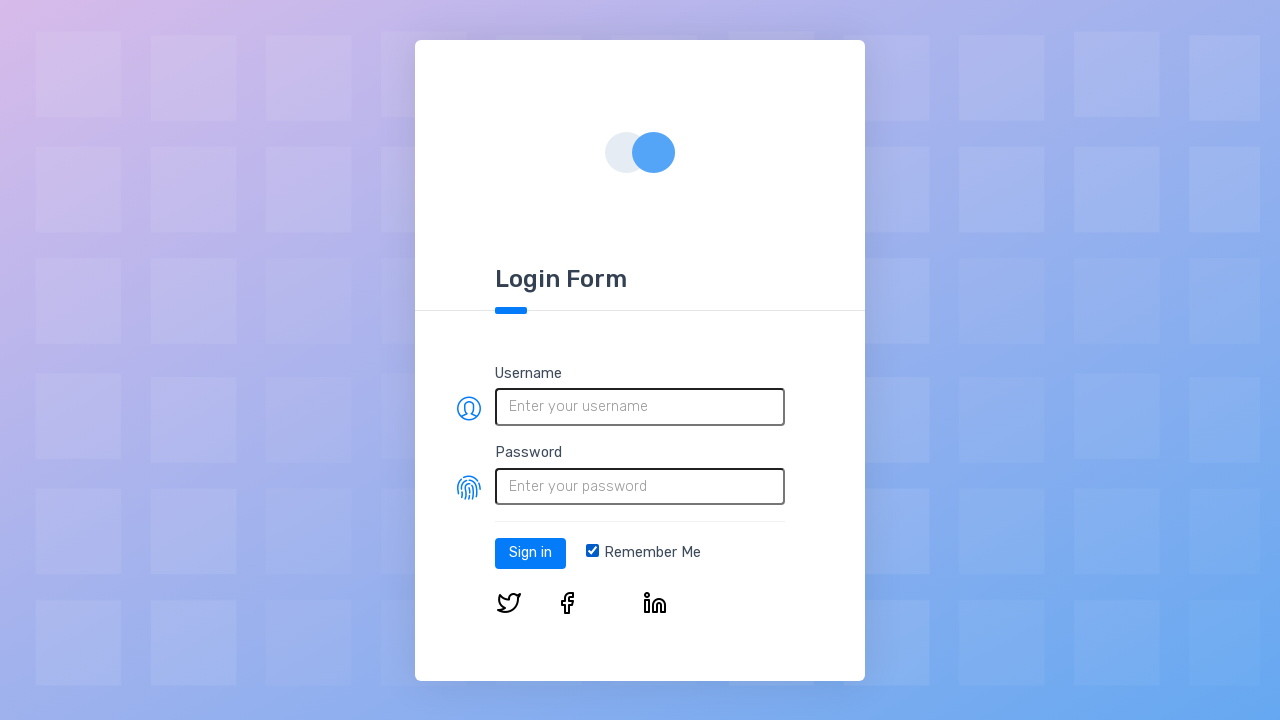

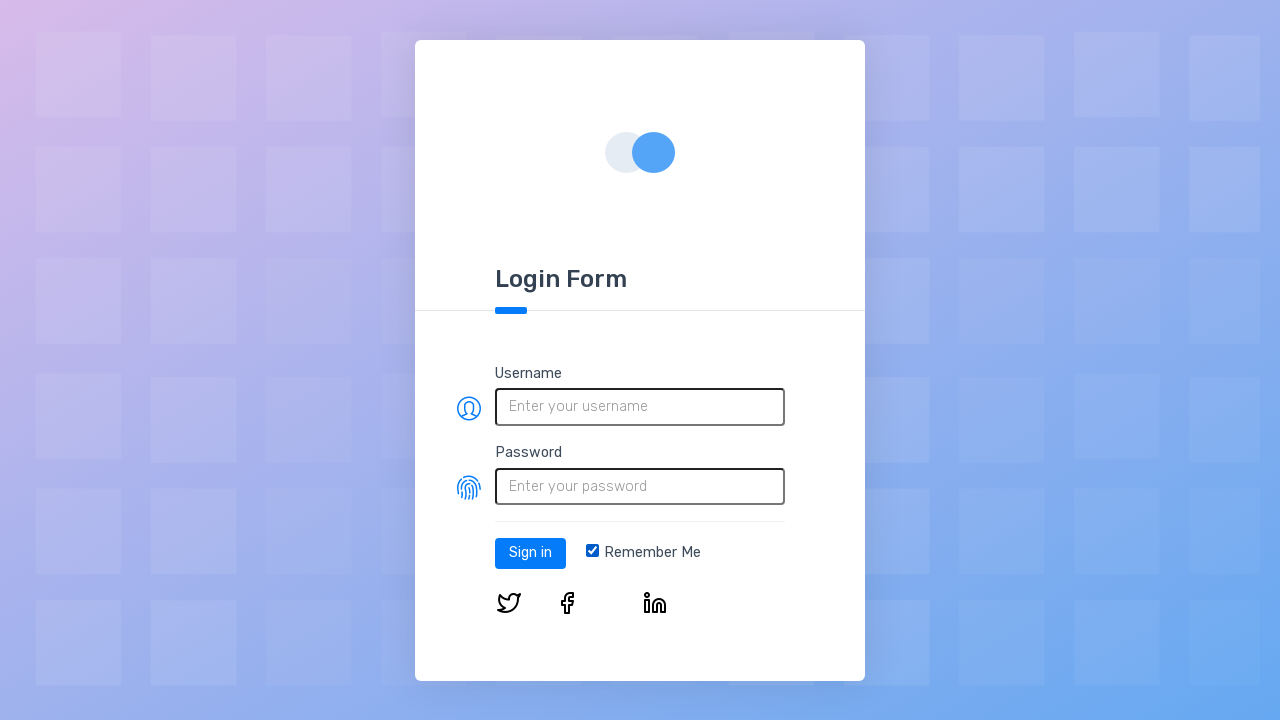